Navigates to Taiwan Futures Exchange futures data page, clicks a button to load data, and waits for the futures data table to be displayed.

Starting URL: https://mis.taifex.com.tw/futures/RegularSession/EquityIndices/FuturesDomestic/

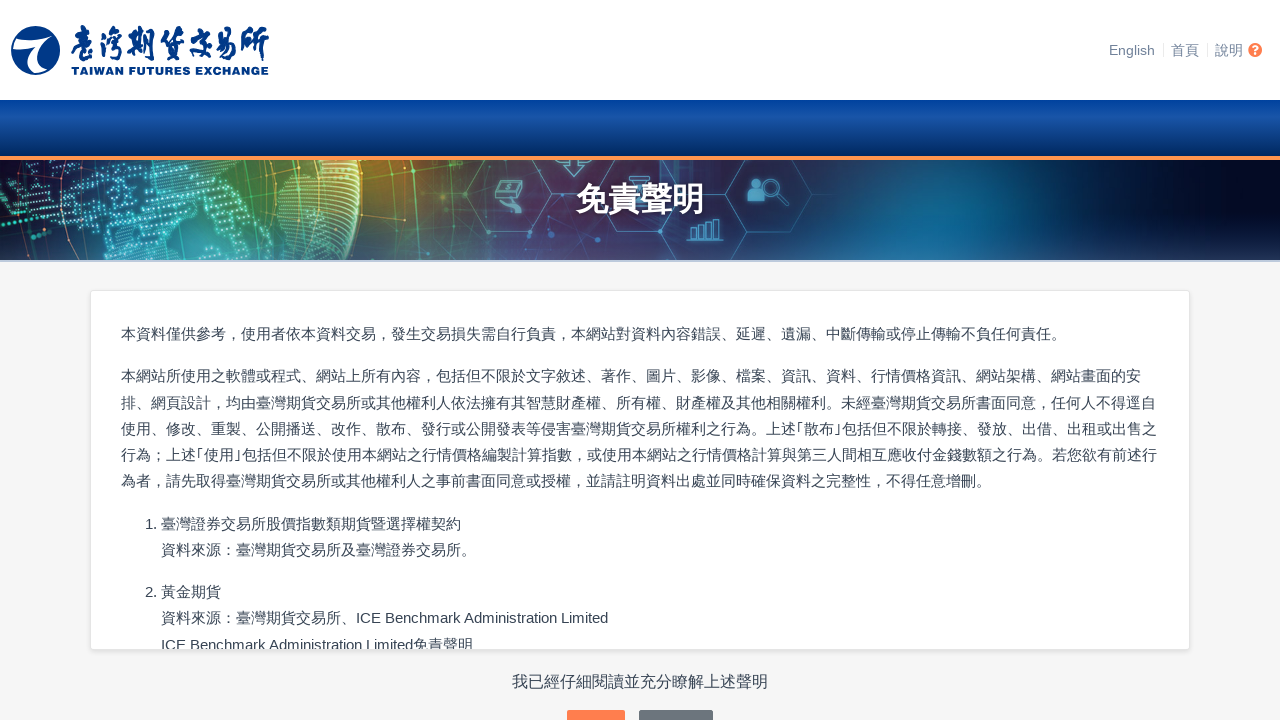

Waited for page to reach domcontentloaded state
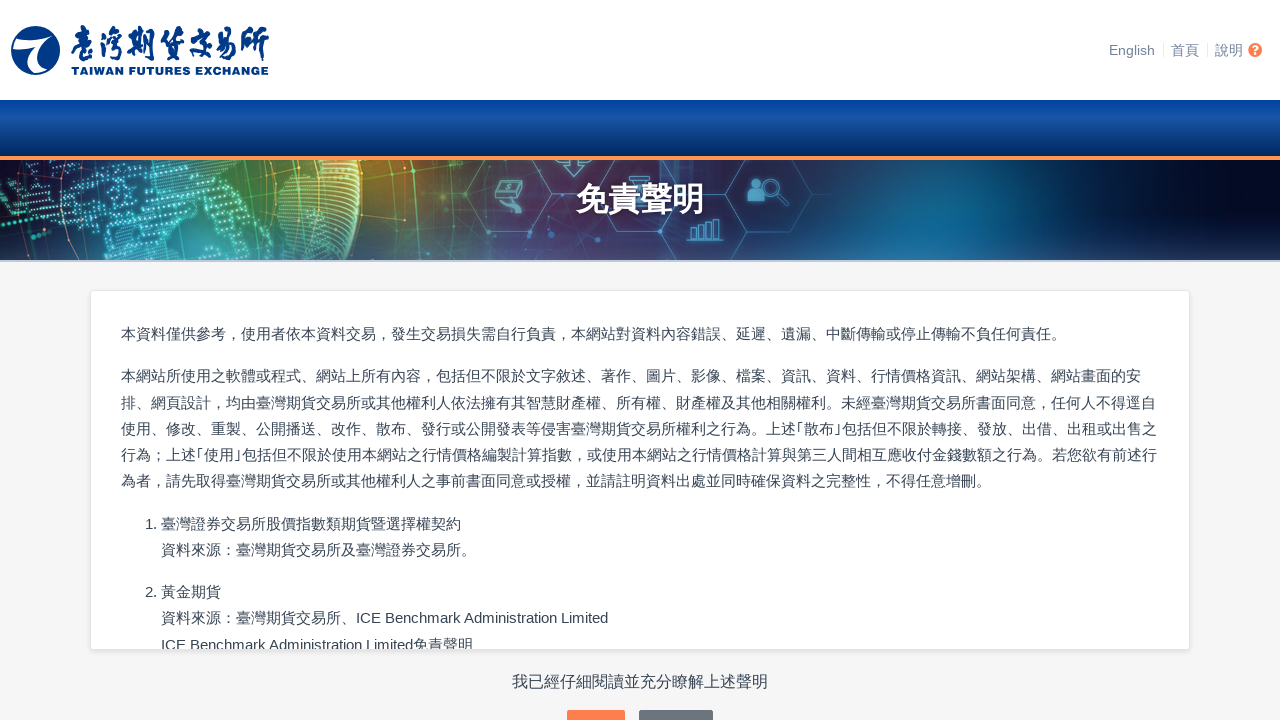

Clicked button to load futures data at (596, 701) on .btn
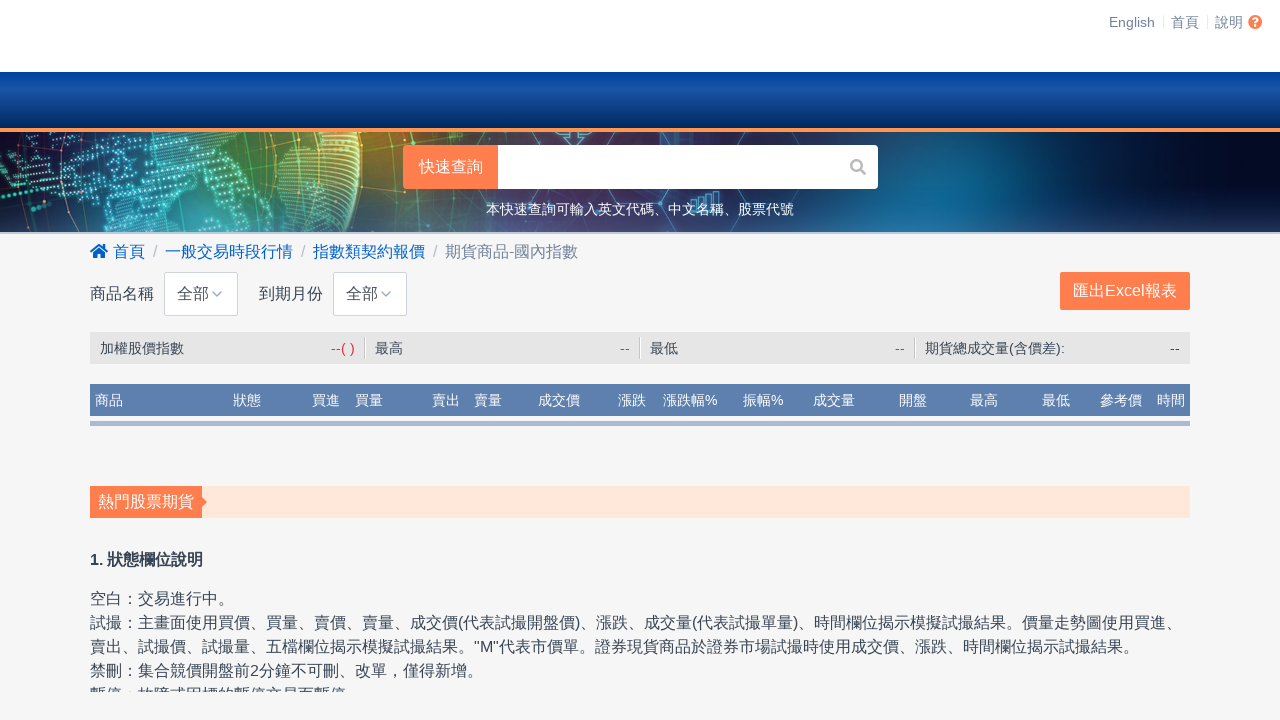

Waited for futures data table rows to appear
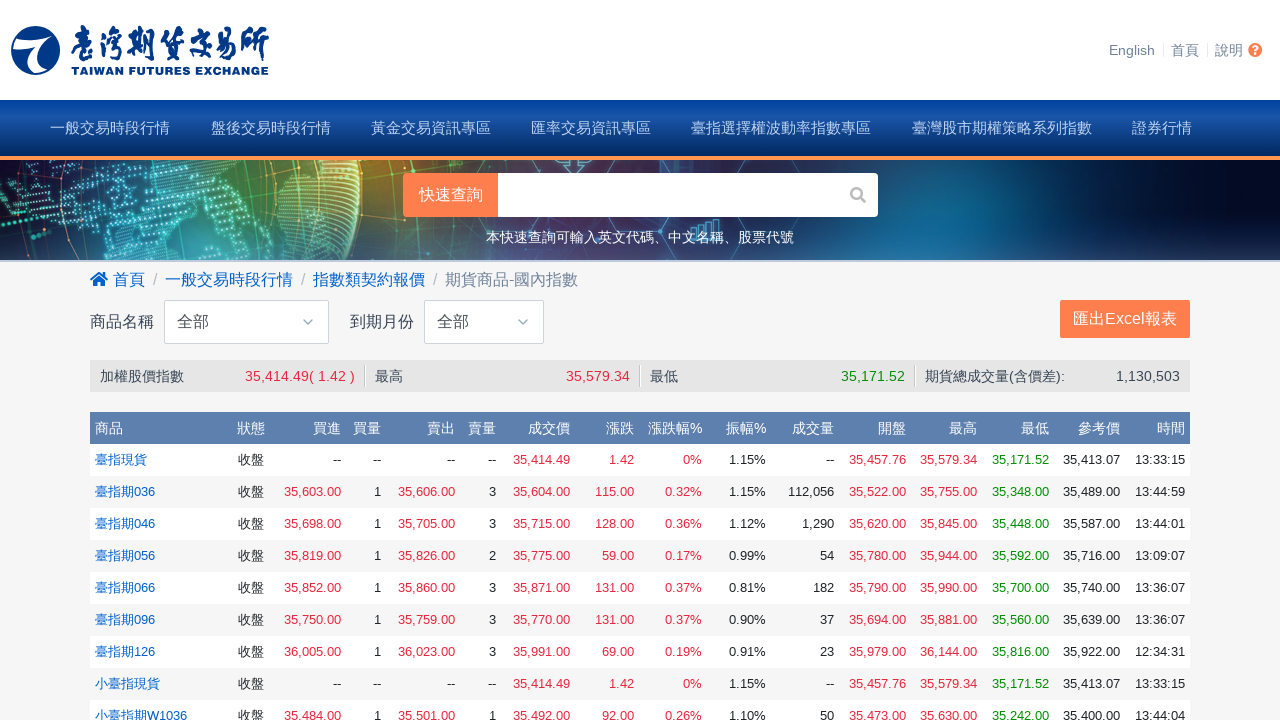

Verified table cells loaded with futures data
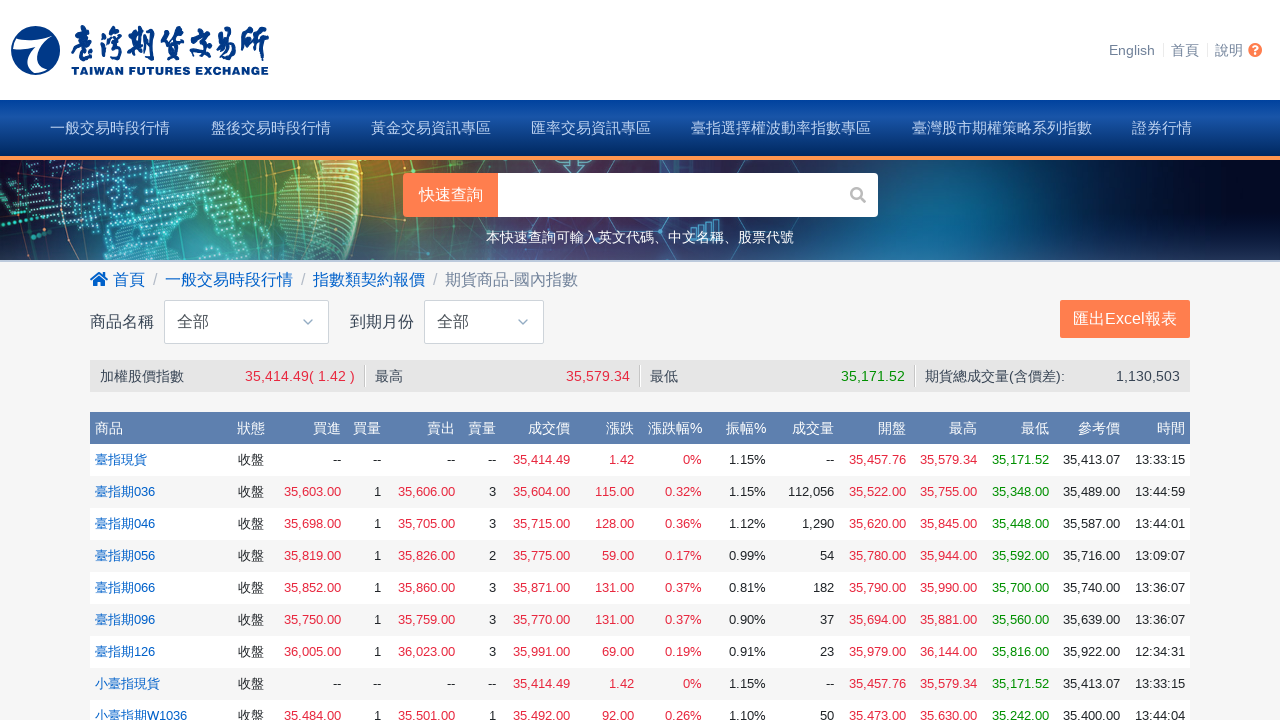

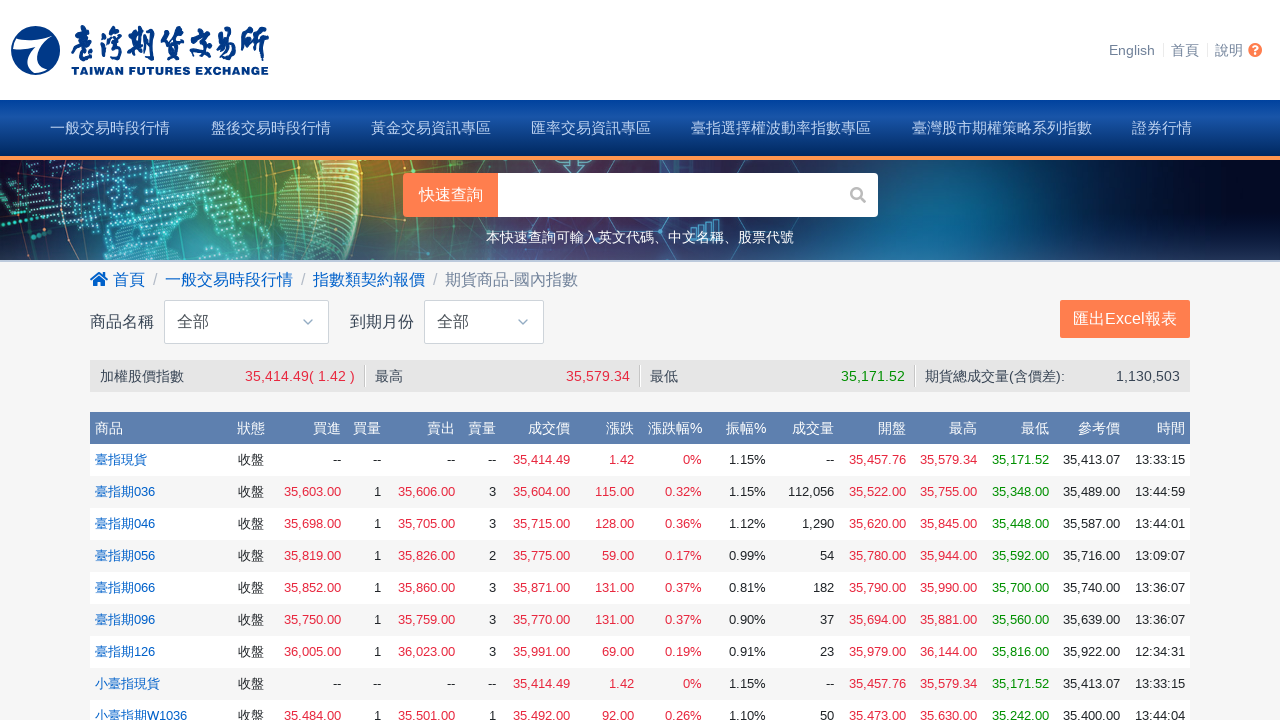